Tests the 99 Bottles of Beer website by navigating to the lyrics page and verifying the song lyrics text content is displayed correctly.

Starting URL: http://www.99-bottles-of-beer.net/

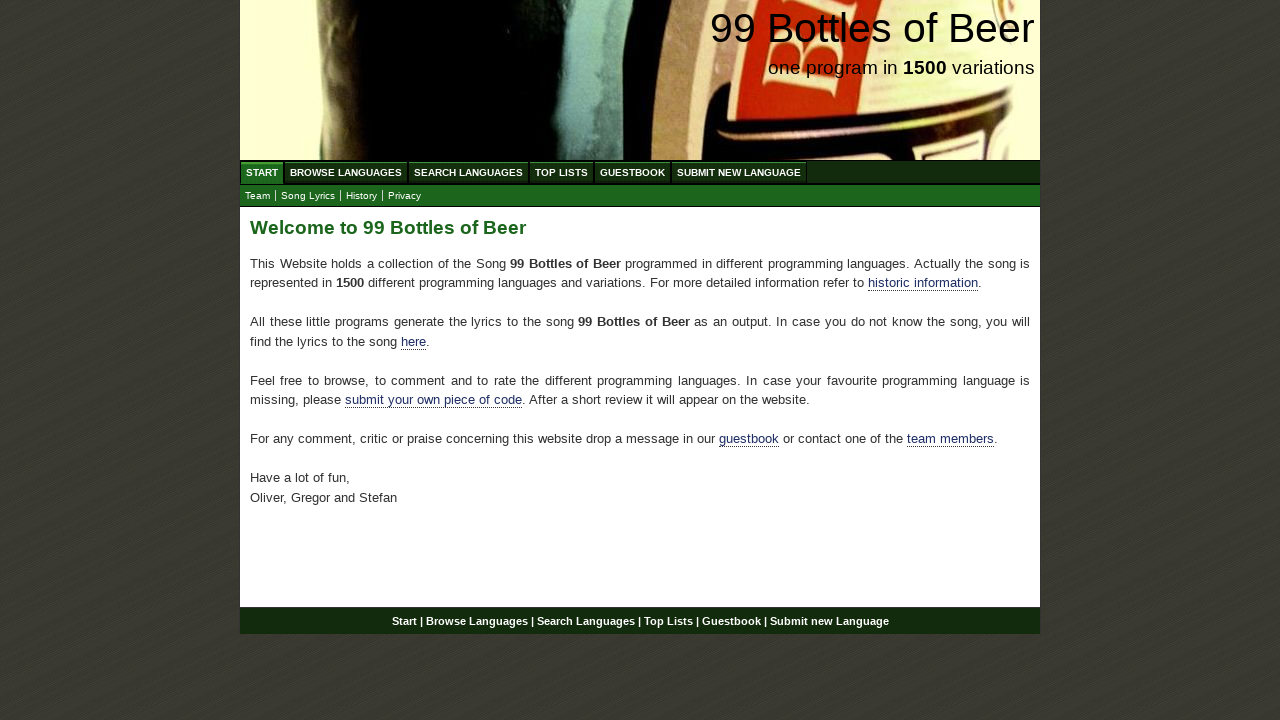

Clicked on the 'Song Lyrics' link in the submenu at (308, 196) on xpath=//ul[@id='submenu']/li/a[@href='lyrics.html']
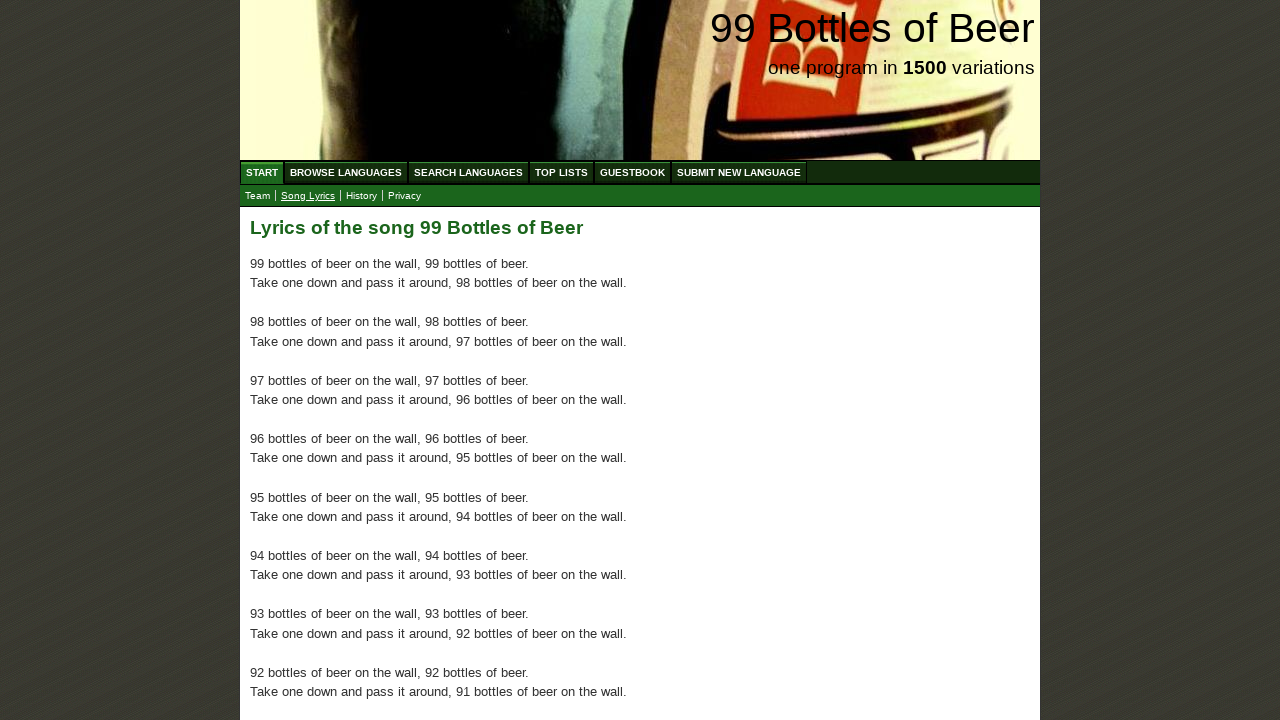

Waited for main content div to load
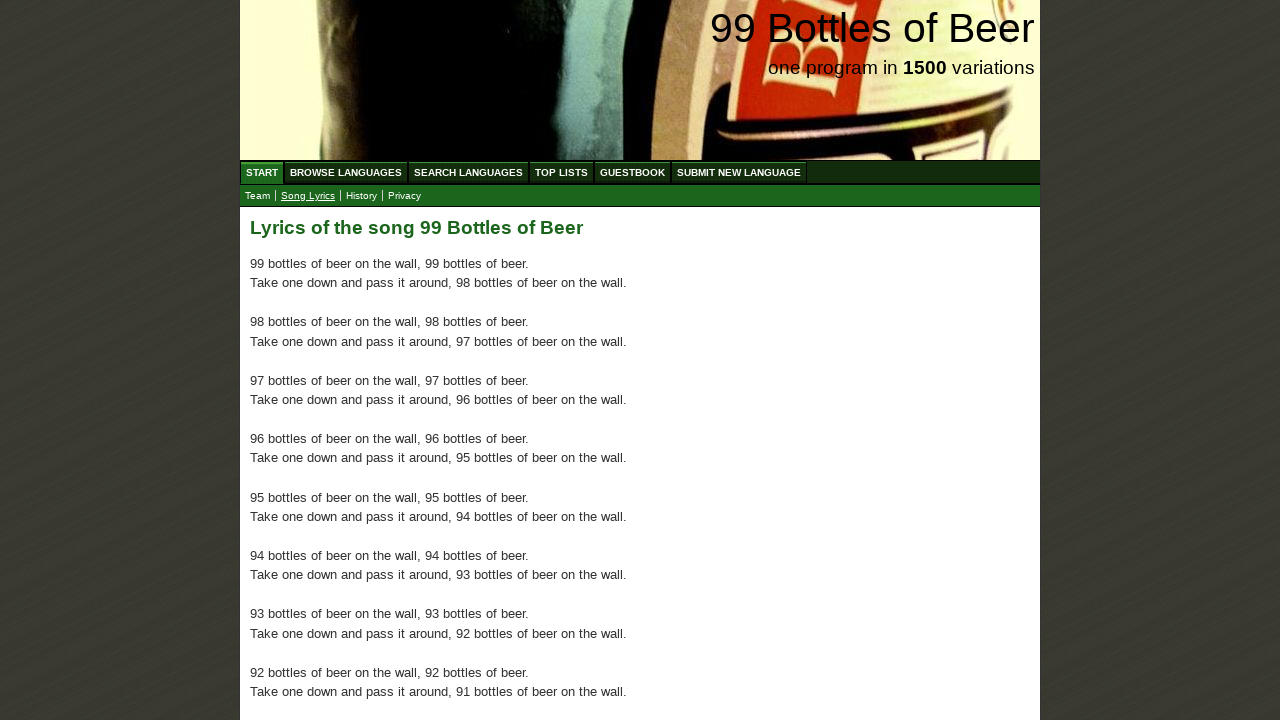

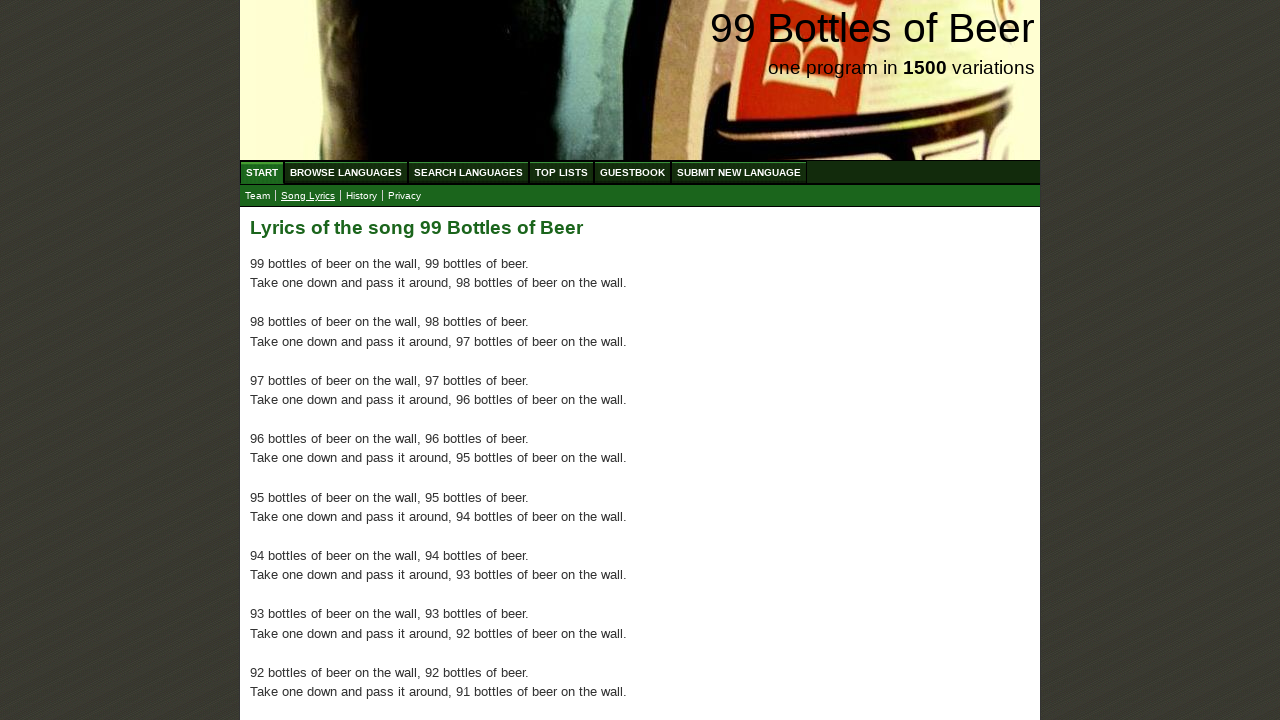